Opens the Spectrum homepage and locates the Support link in the navigation

Starting URL: https://www.spectrum.com

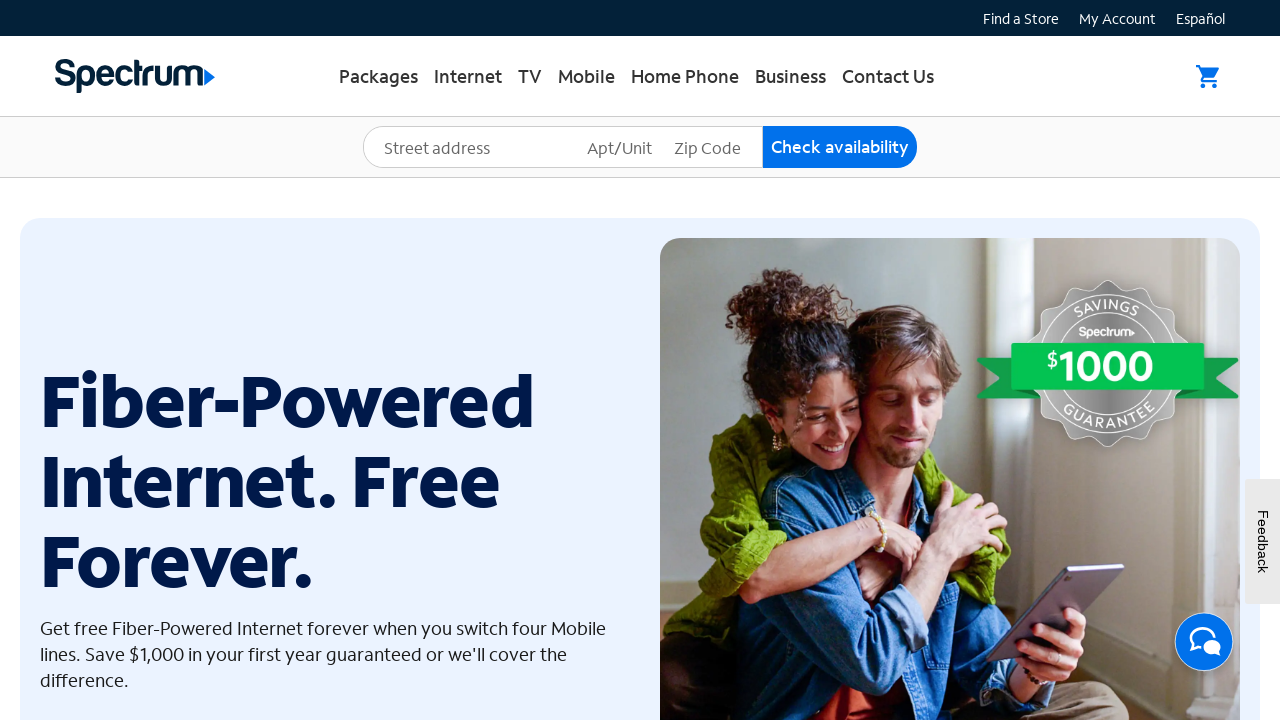

Navigated to Spectrum homepage at https://www.spectrum.com
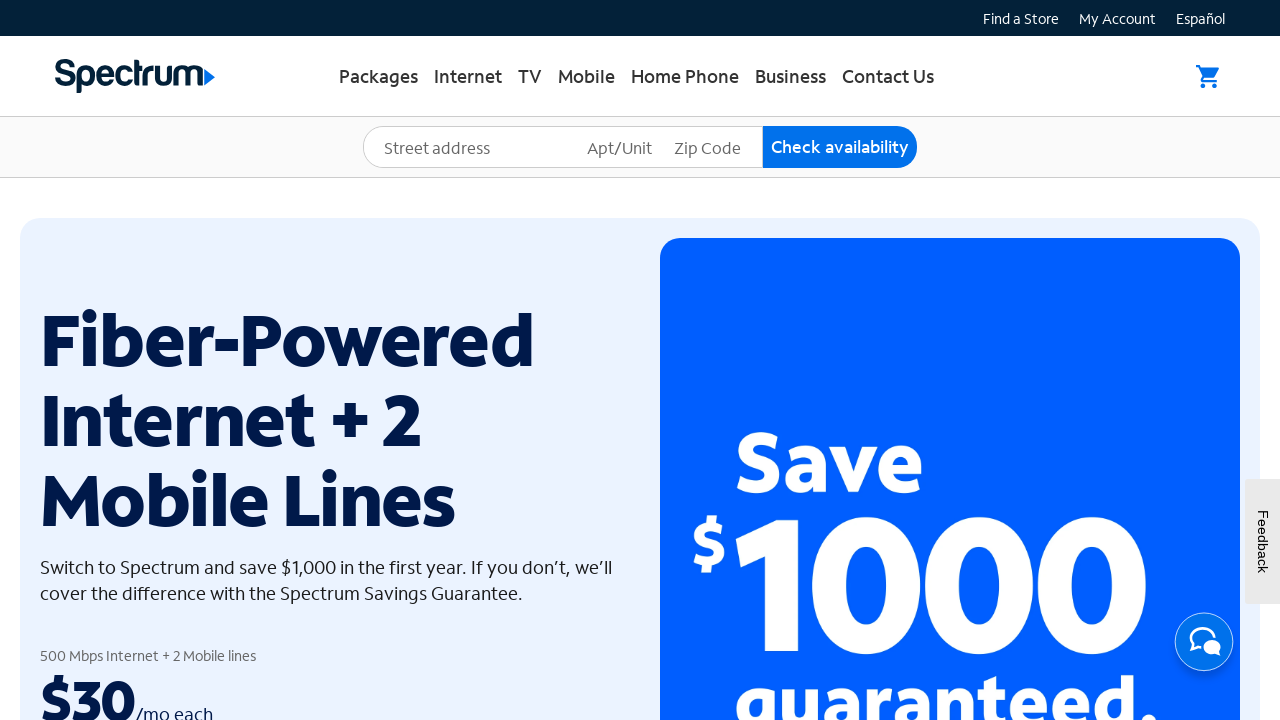

Clicked on Support link in navigation at (1050, 361) on internal:role=link[name="Support"i]
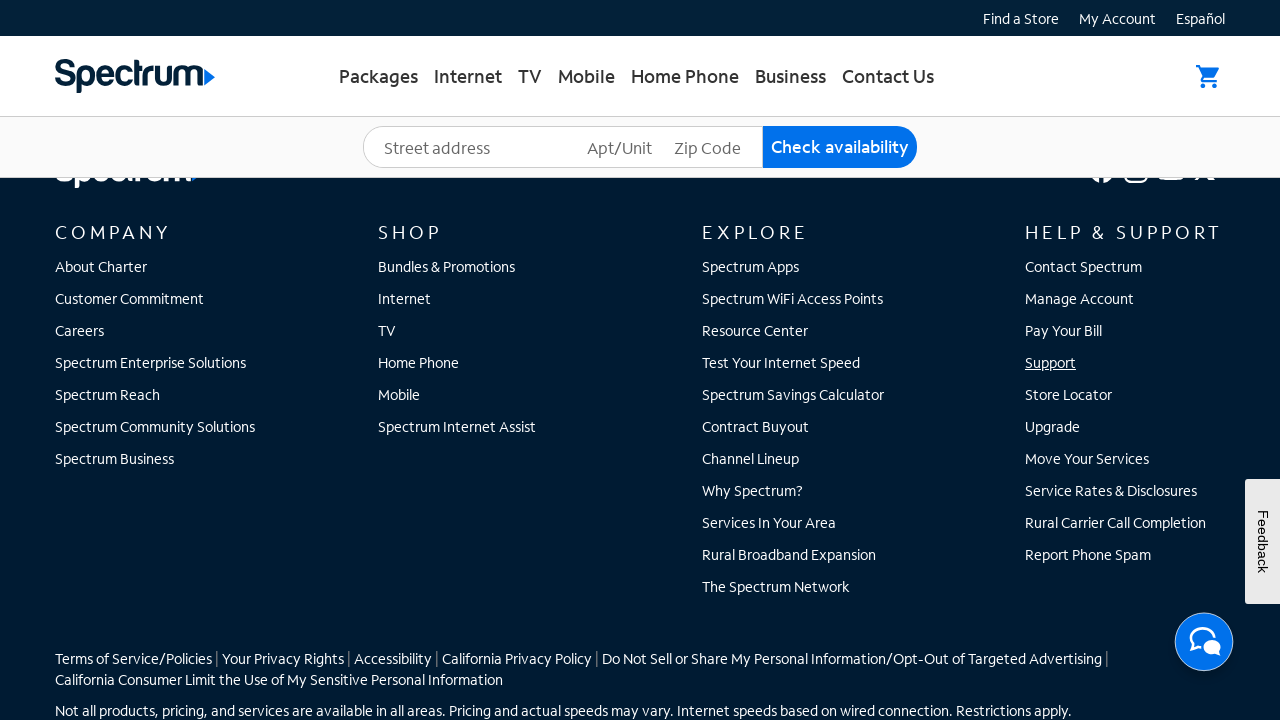

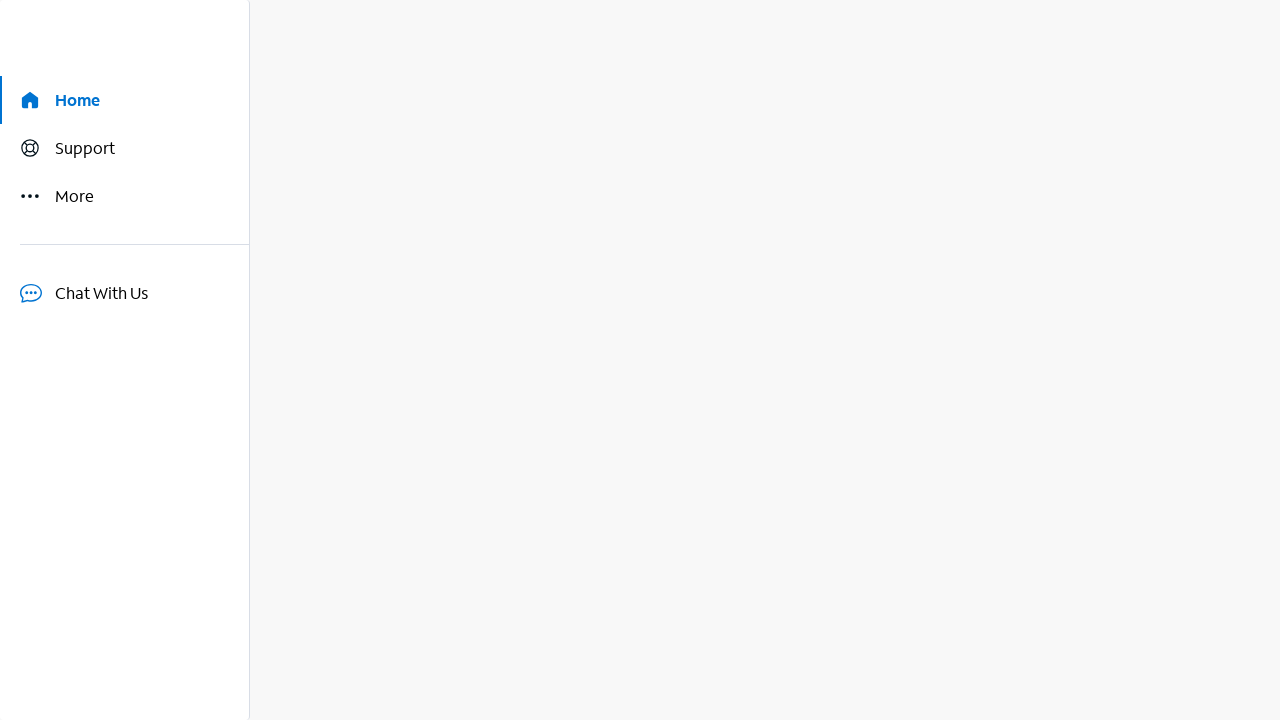